Tests alert handling functionality by triggering different types of alerts (standard alert and confirm dialog) and interacting with them

Starting URL: https://rahulshettyacademy.com/AutomationPractice/

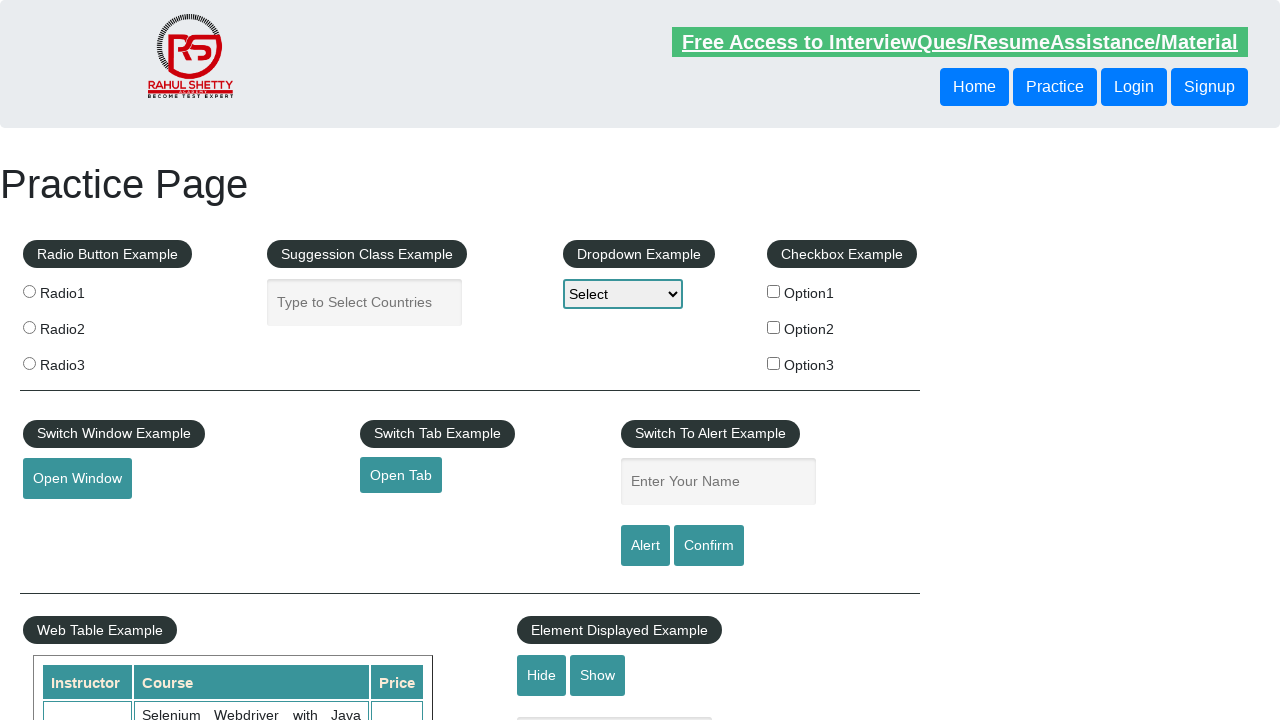

Filled name field with 'Suraj' for alert test on #name
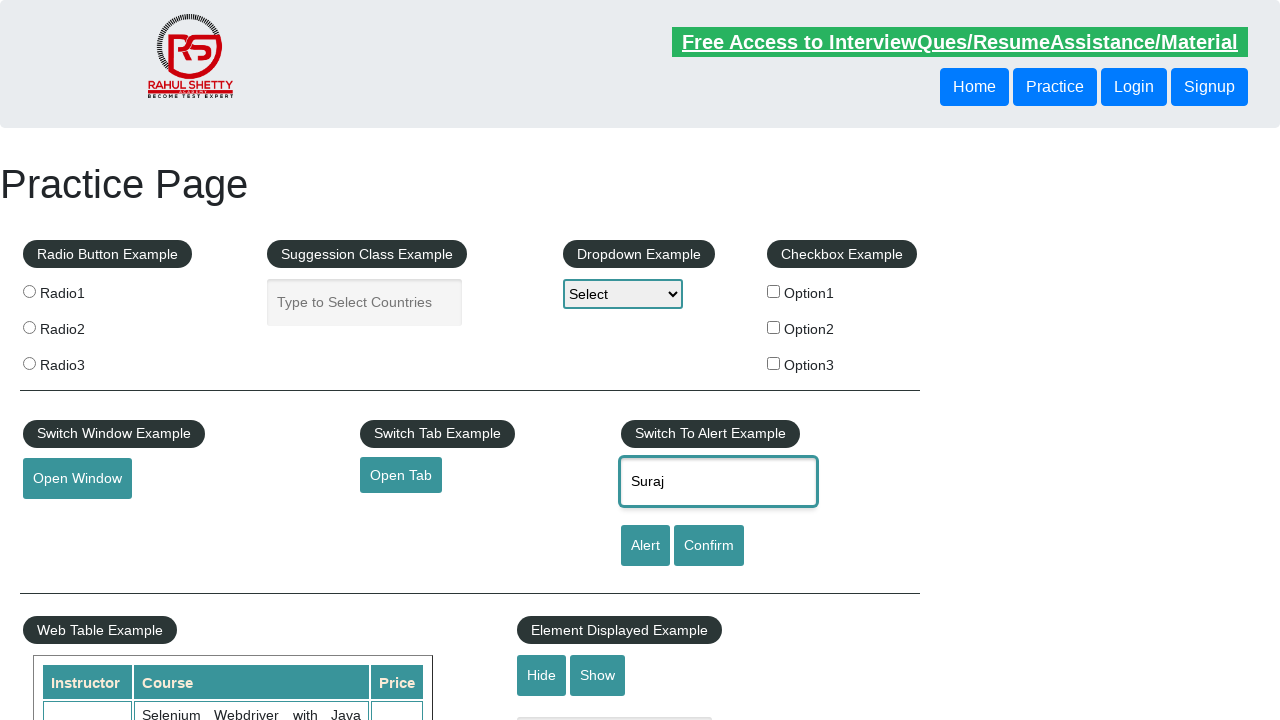

Set up dialog handler to accept alerts
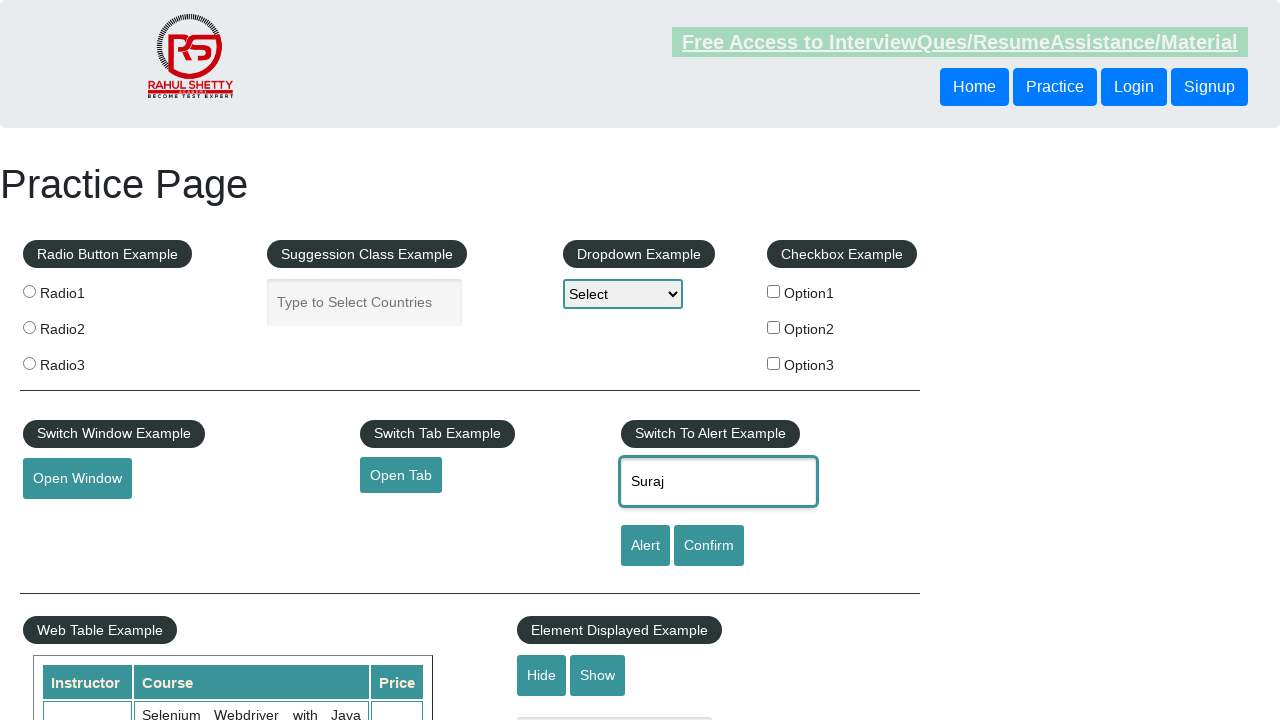

Clicked alert button and accepted the alert dialog at (645, 546) on #alertbtn
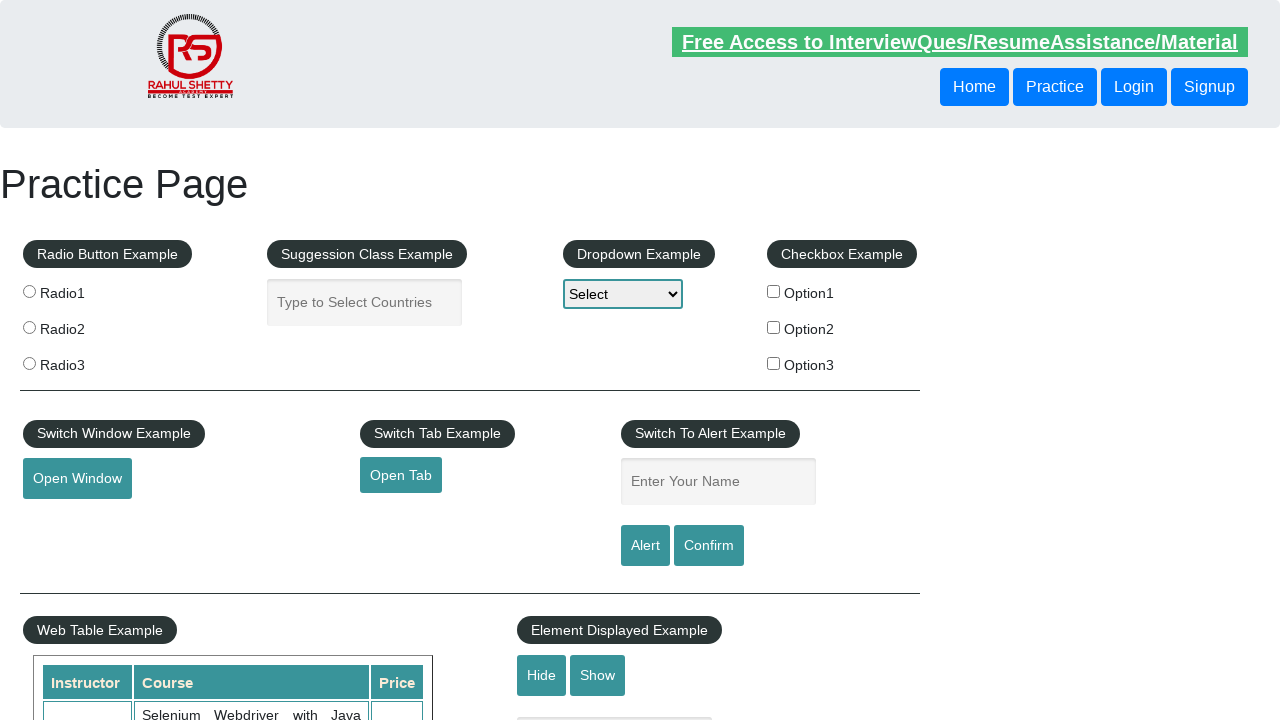

Filled name field with 'Kumar' for confirm dialog test on #name
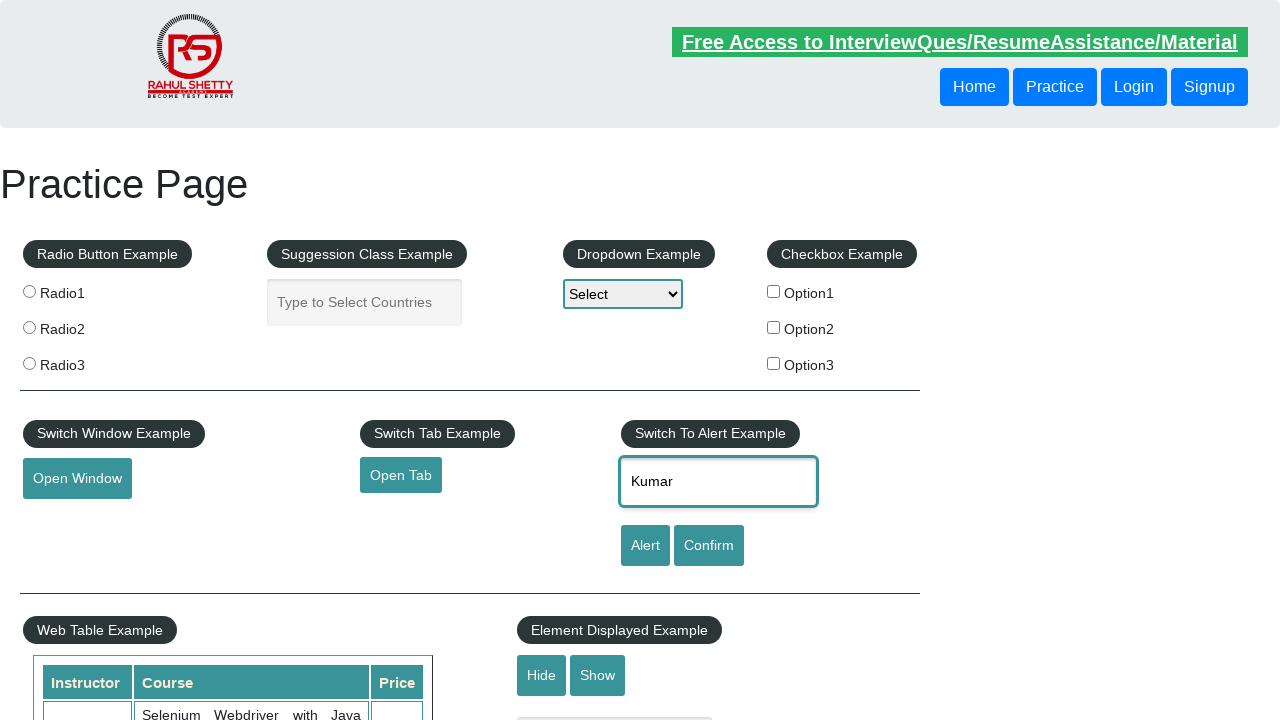

Set up dialog handler to dismiss confirm dialogs
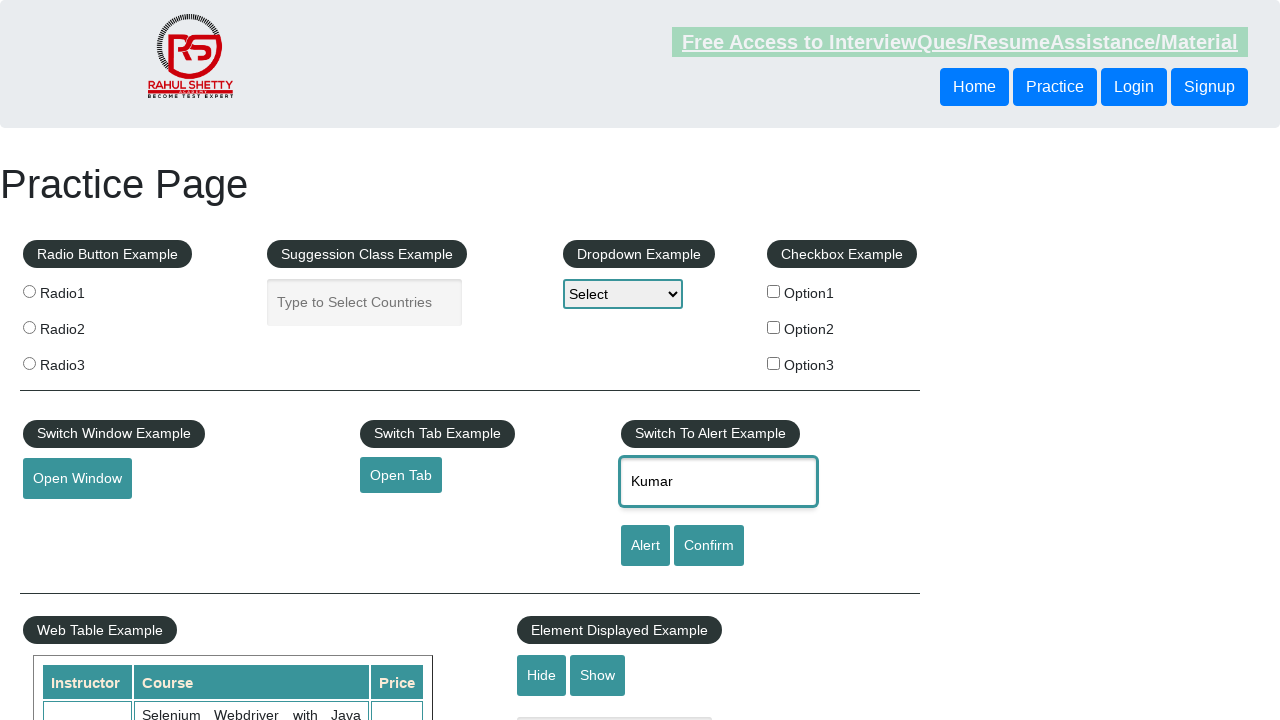

Clicked confirm button and dismissed the confirm dialog at (709, 546) on xpath=//input[@onclick='displayConfirm()']
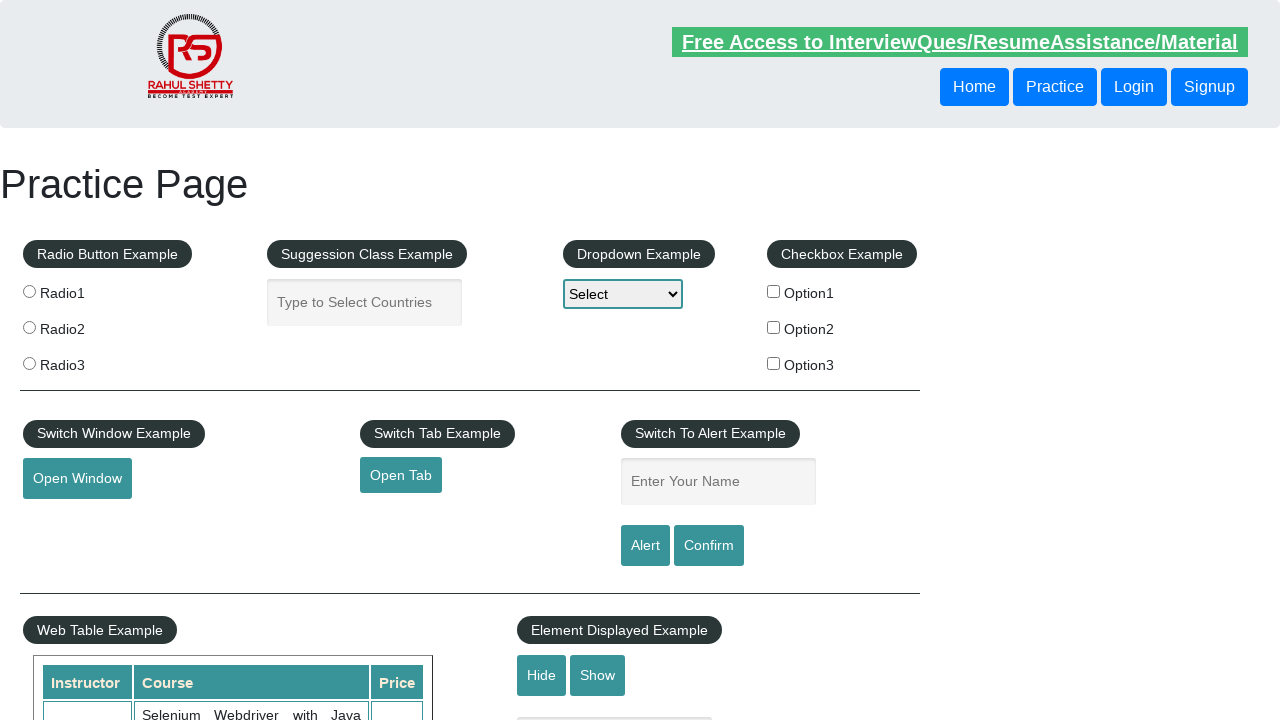

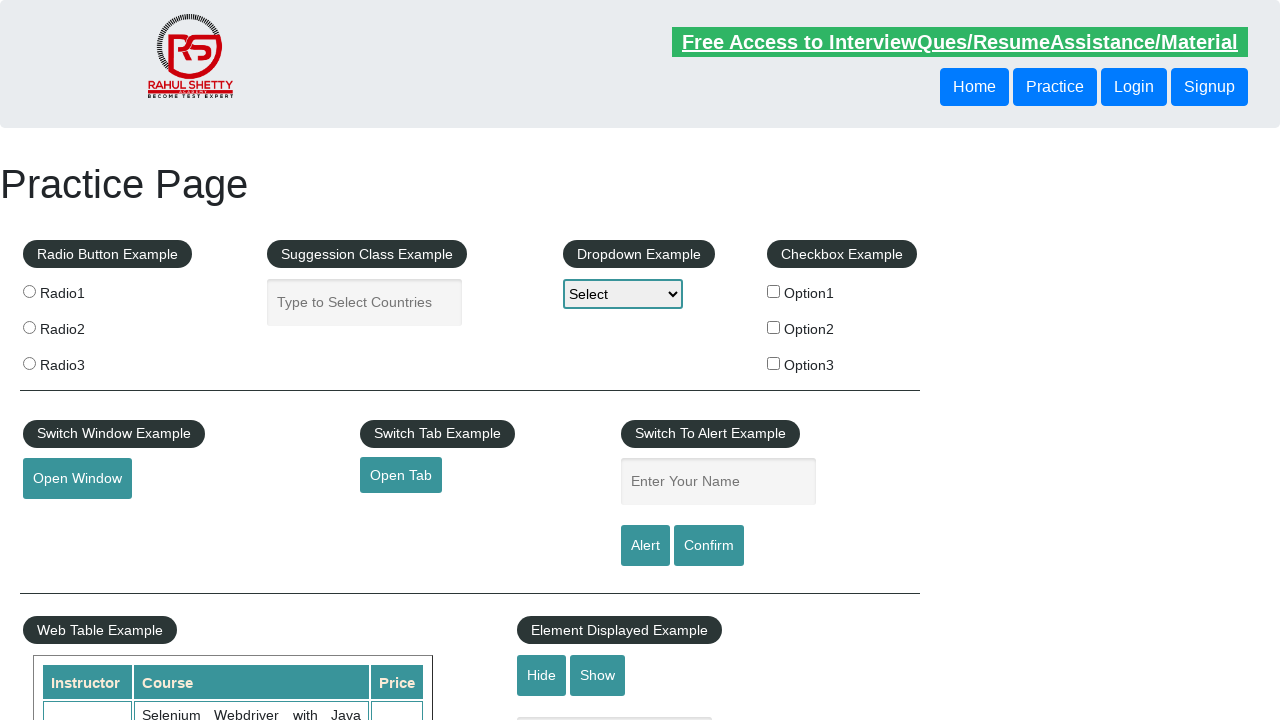